Tests dynamic controls functionality by clicking a toggle button to hide and show a checkbox element, verifying the element's visibility state changes correctly

Starting URL: https://v1.training-support.net/selenium/dynamic-controls

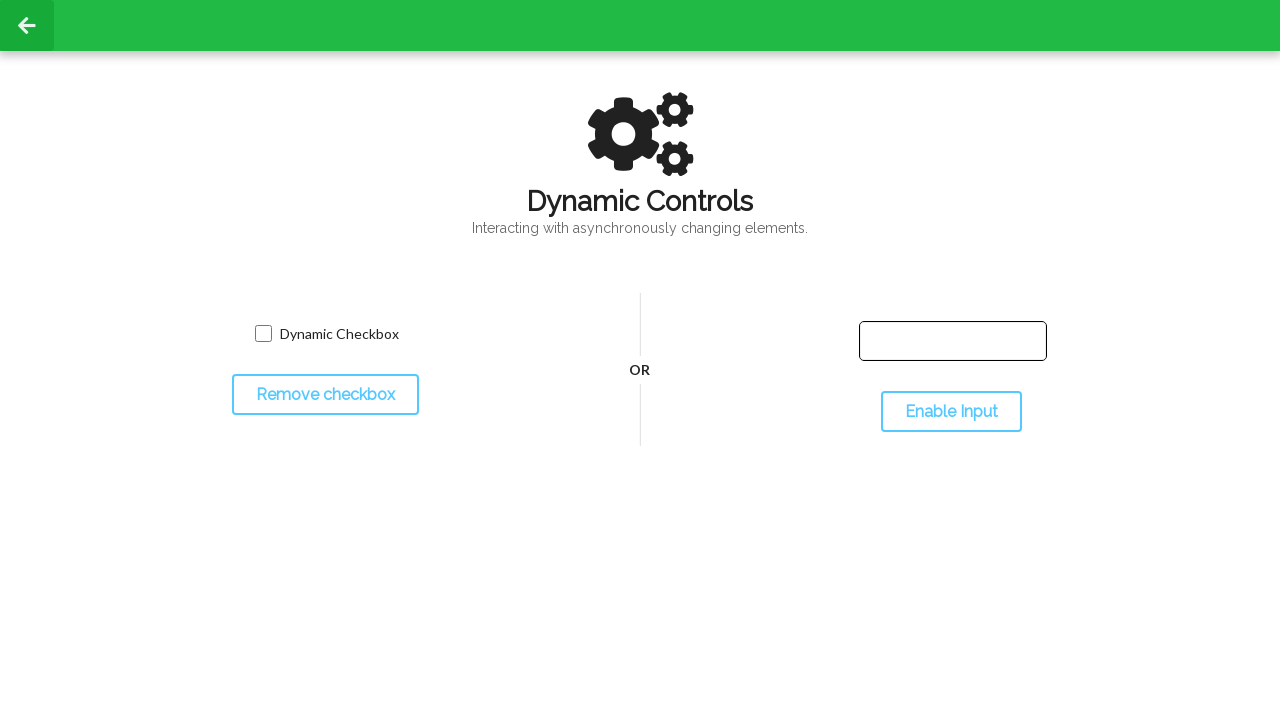

Clicked toggle button to hide the checkbox at (325, 395) on #toggleCheckbox
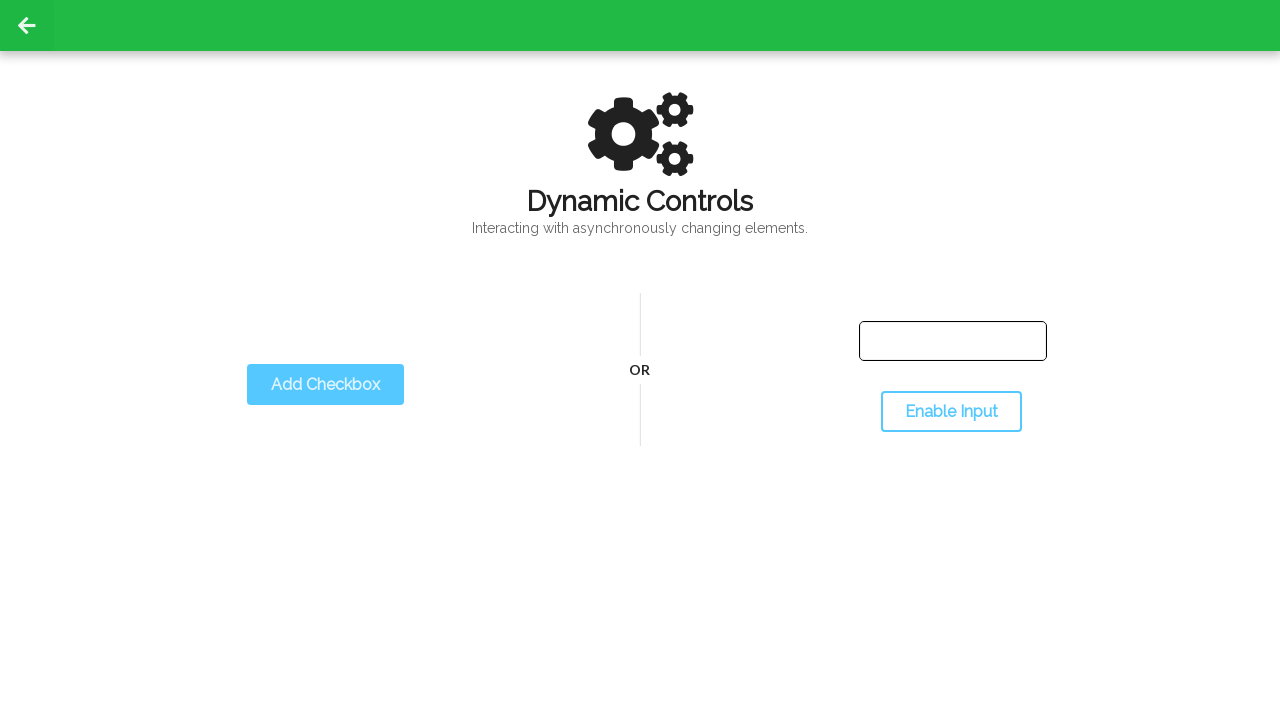

Verified checkbox is hidden after toggle
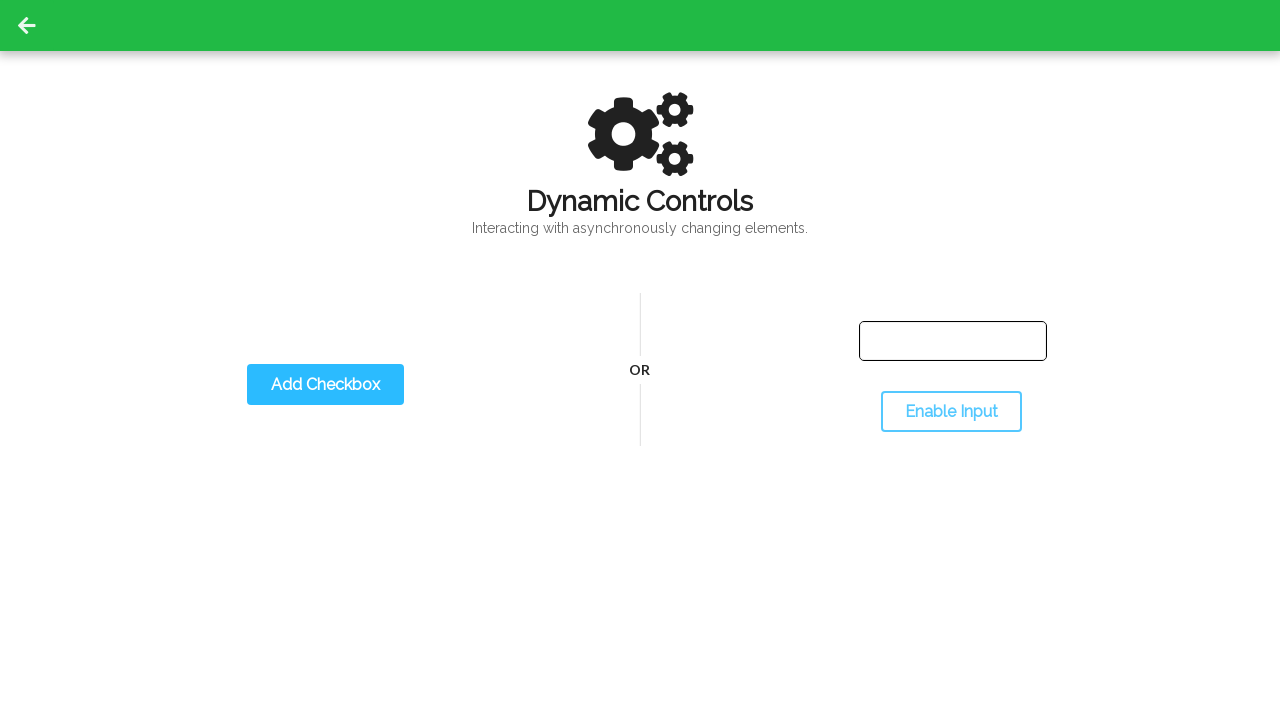

Clicked toggle button to show the checkbox at (325, 385) on #toggleCheckbox
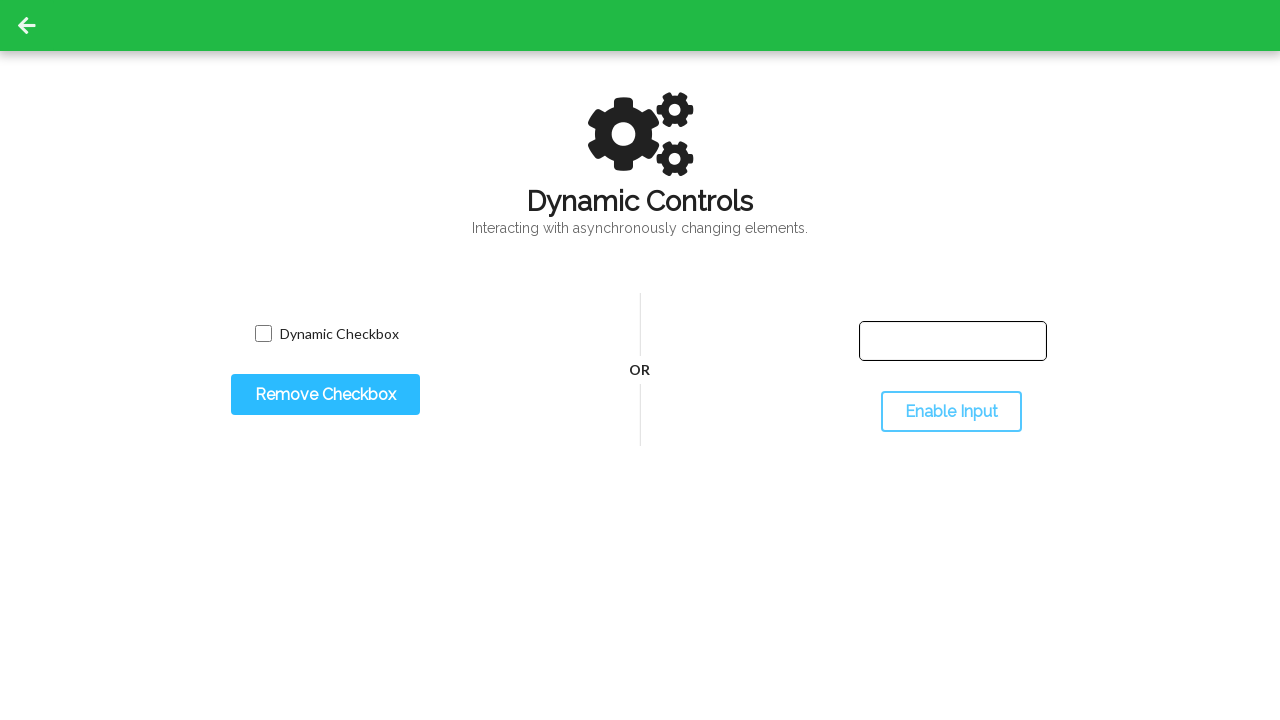

Verified checkbox is visible after second toggle
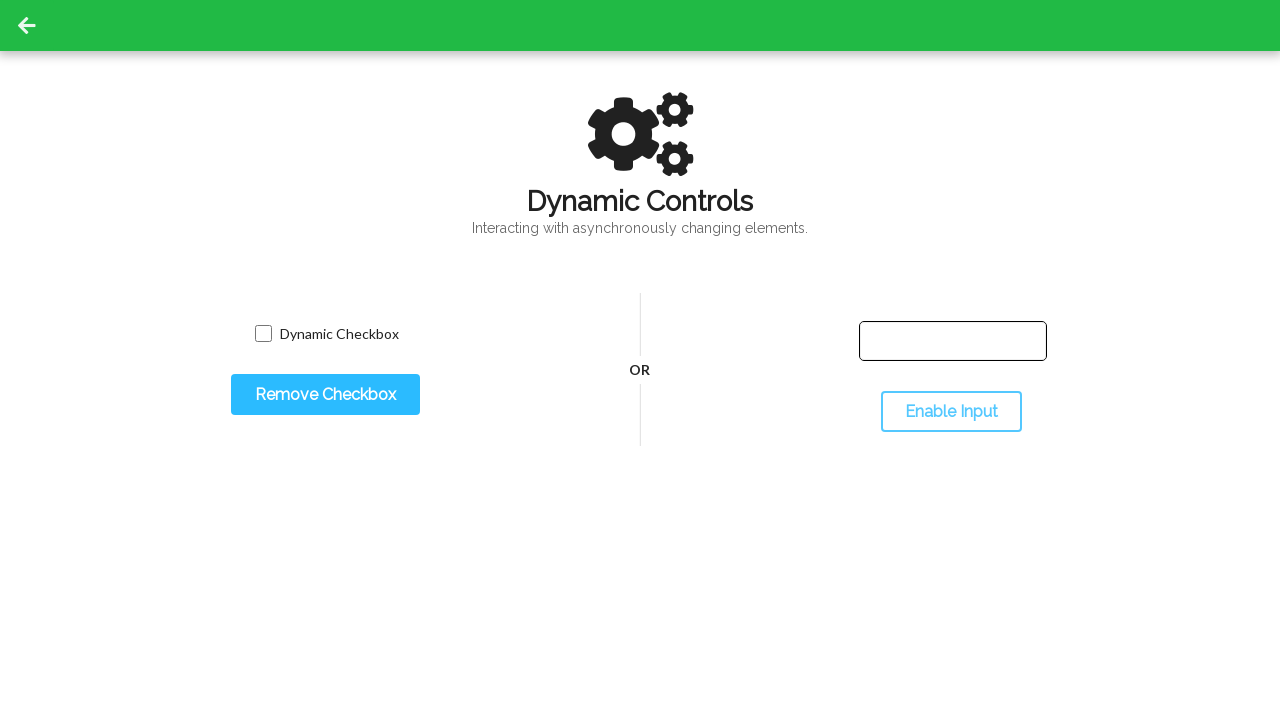

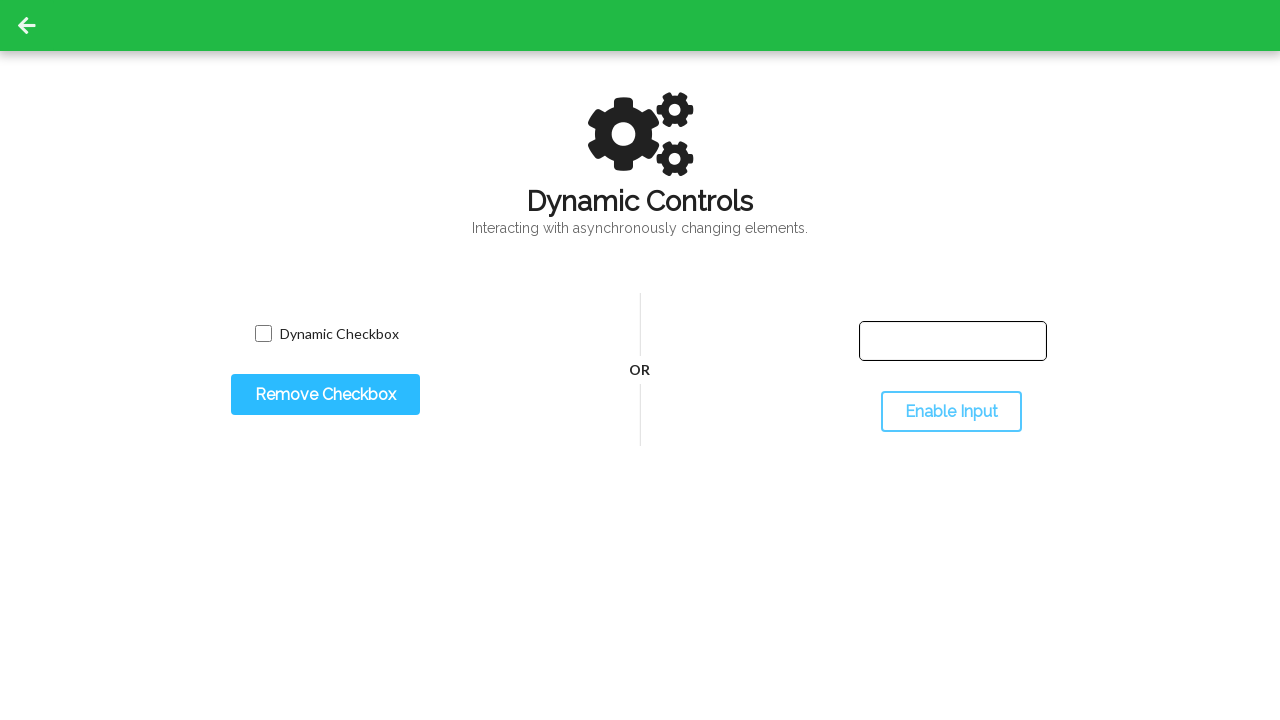